Tests autosuggest dropdown functionality by clicking on "Flight Booking" tab, typing "ind" in the autosuggest field, selecting "India" from the suggestions, and verifying the selection.

Starting URL: https://rahulshettyacademy.com/dropdownsPractise/

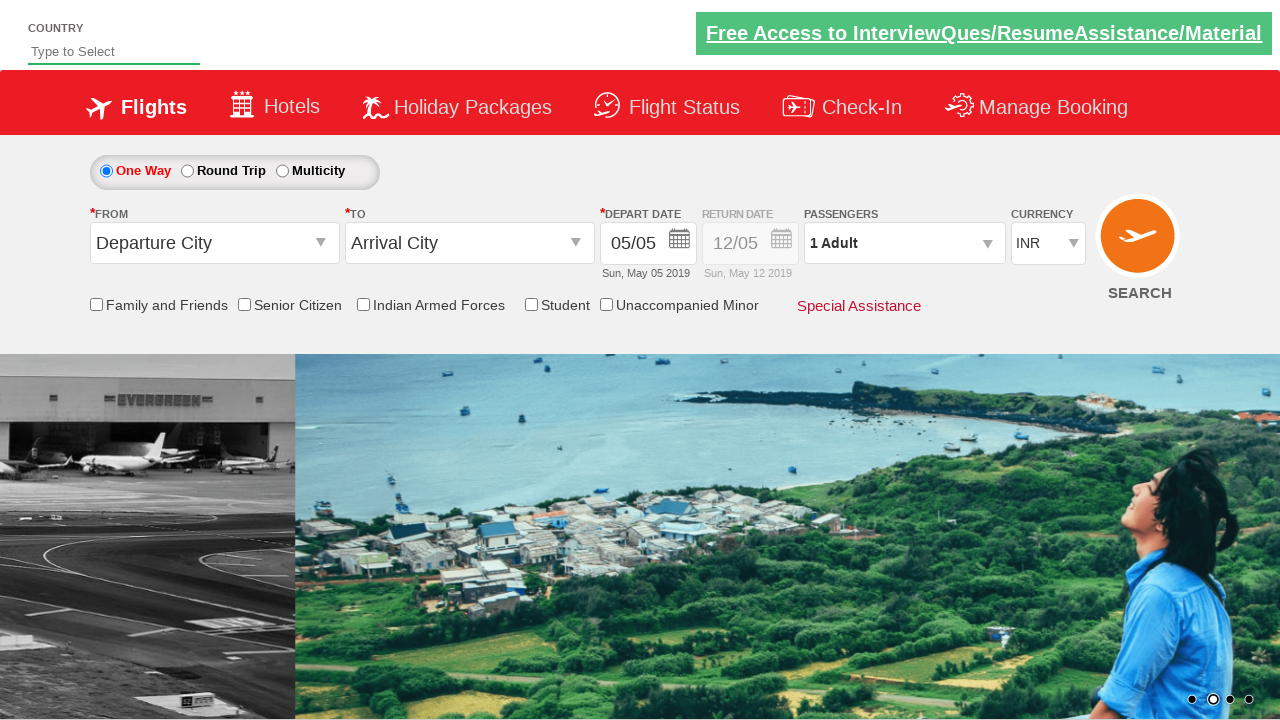

Located all Flight Booking links in the cart section
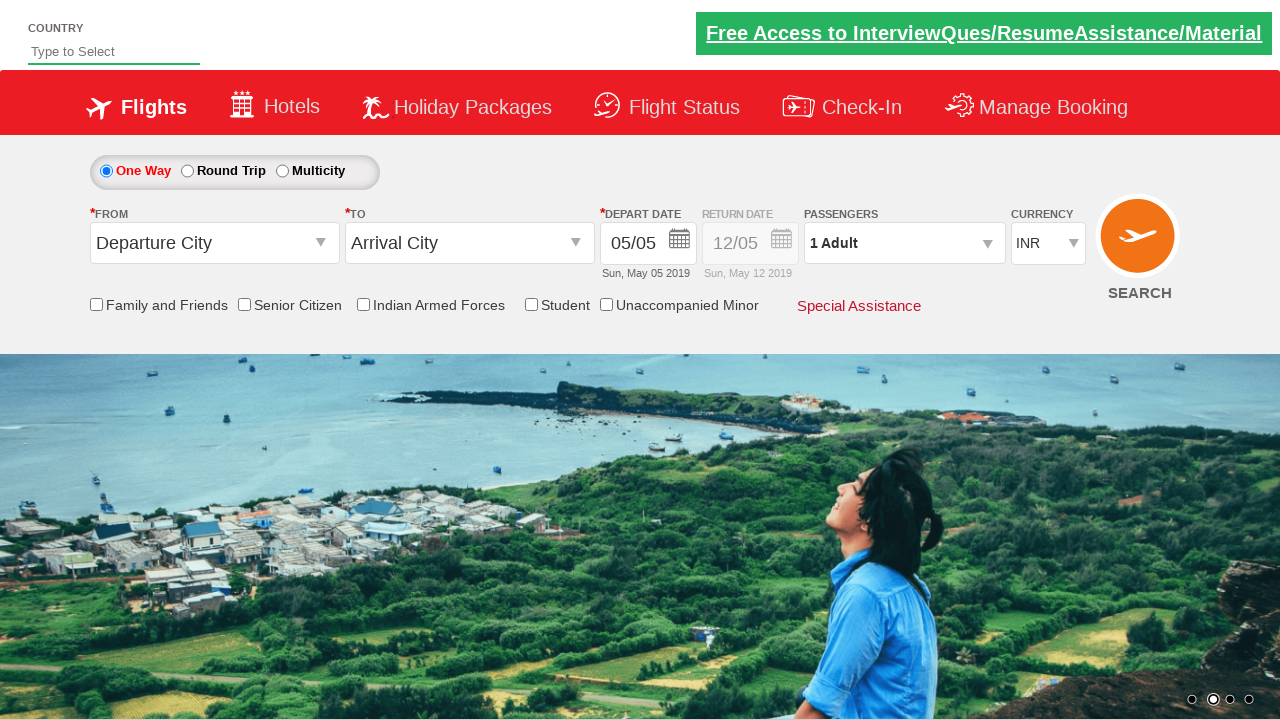

Waited for page to load after clicking Flight Booking tab
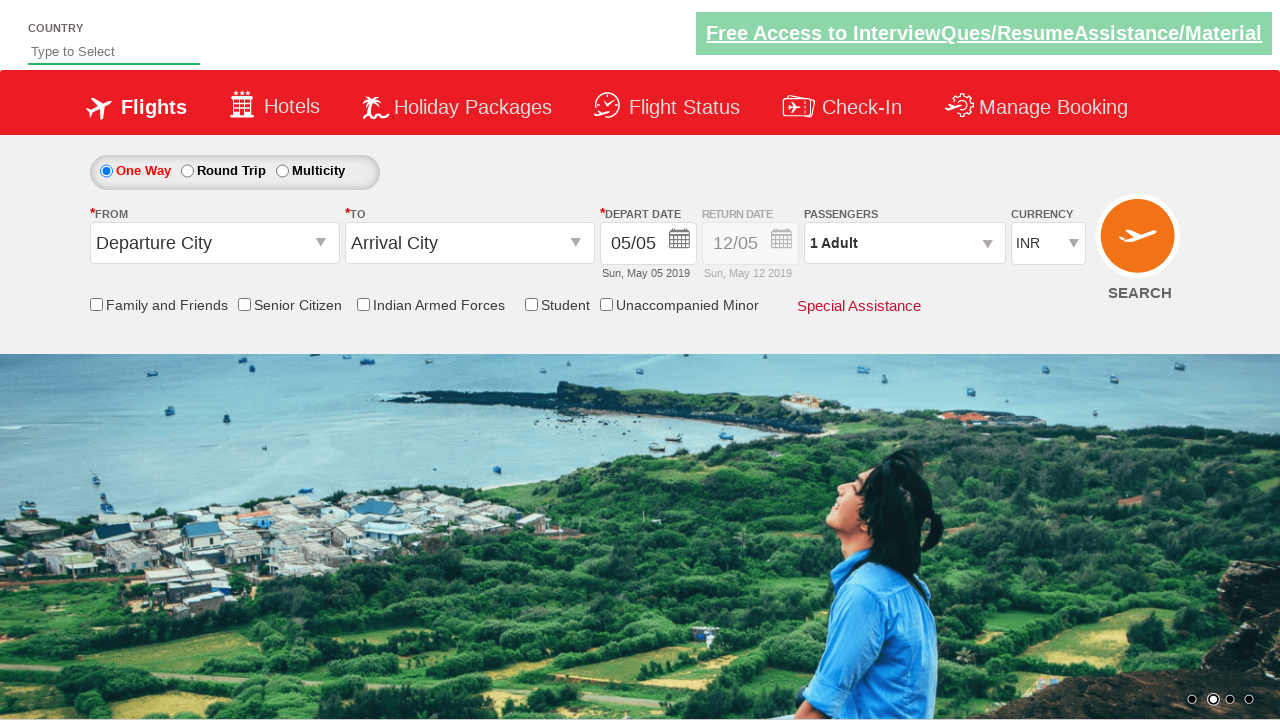

Typed 'ind' in the autosuggest field on #autosuggest
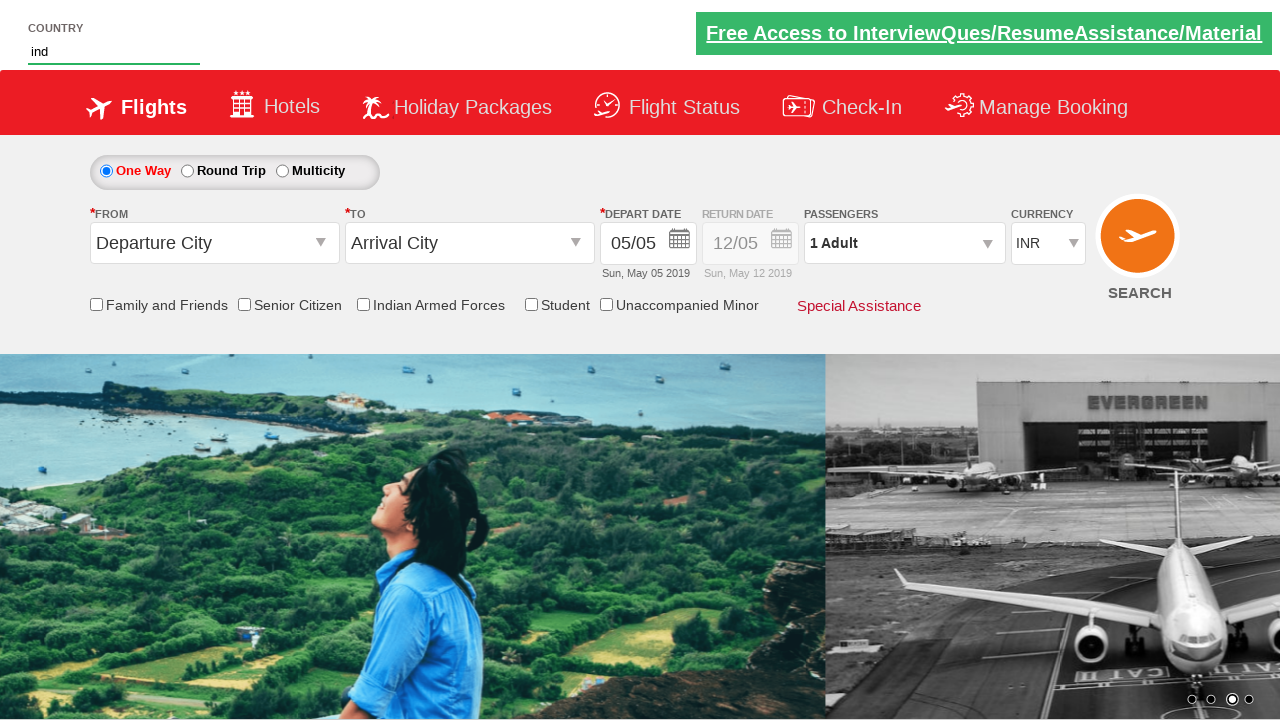

Autosuggest dropdown suggestions appeared
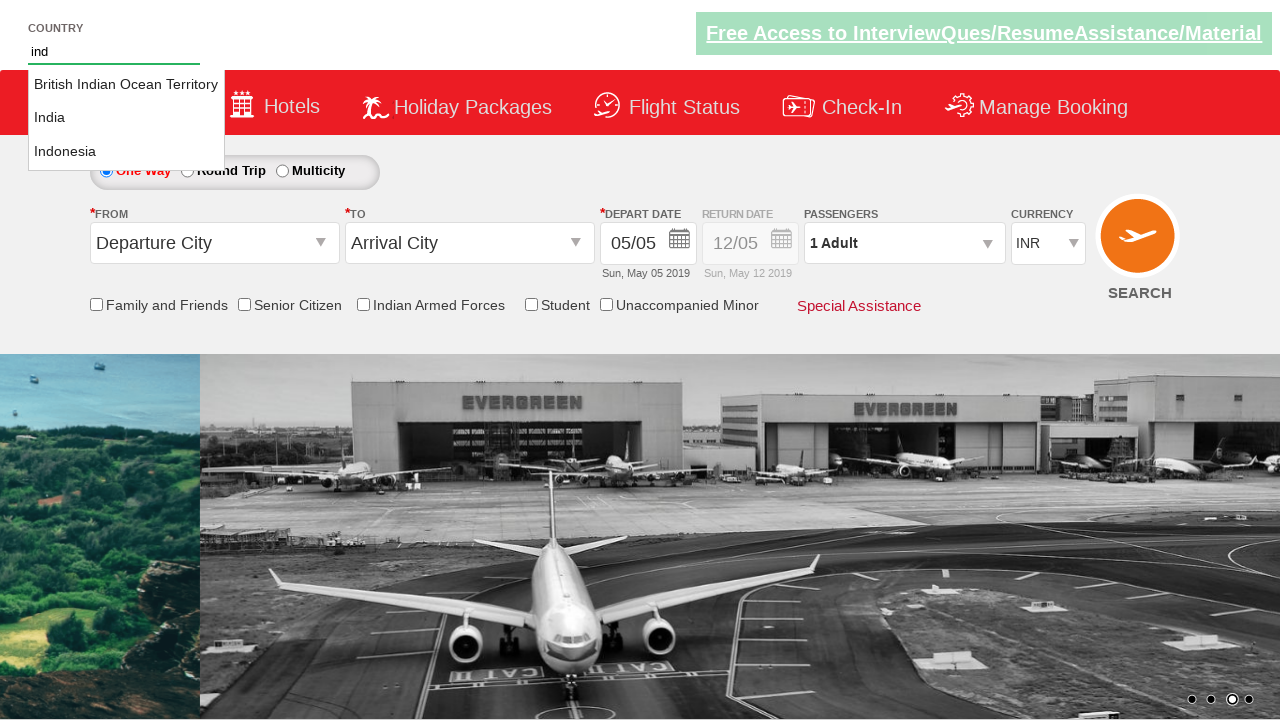

Located all country suggestions in the dropdown
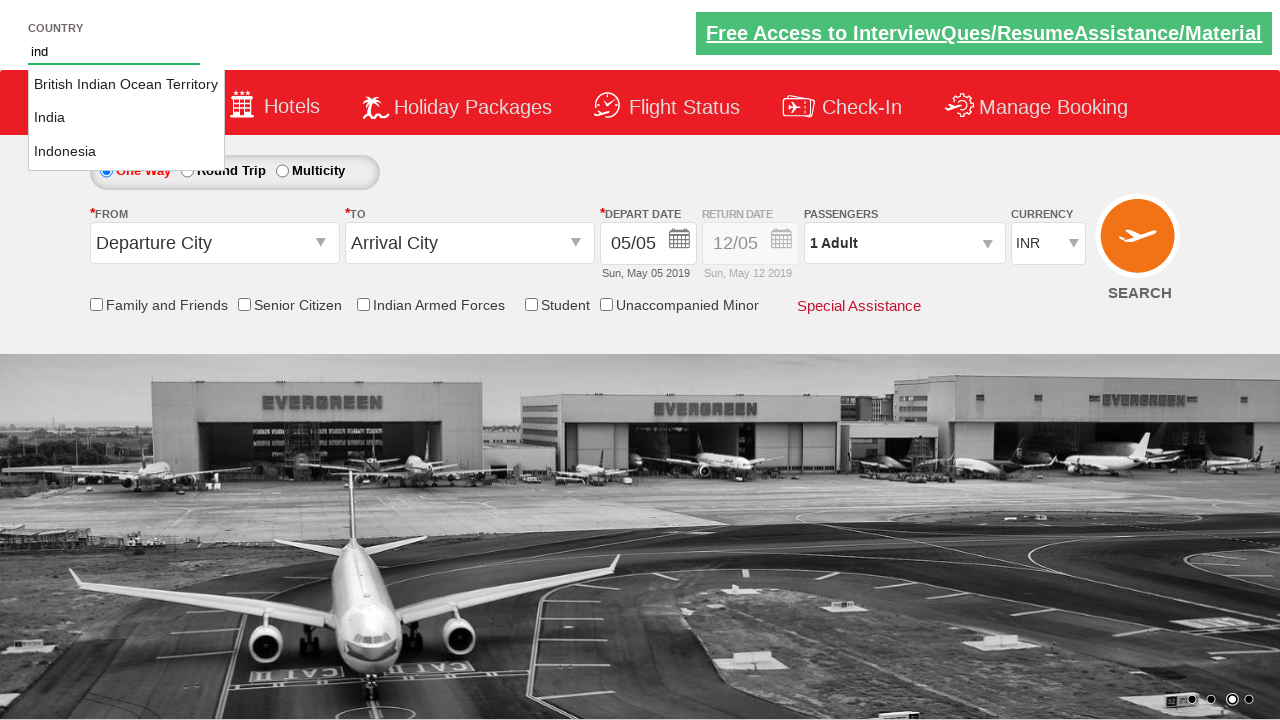

Selected 'India' from the autosuggest dropdown at (126, 118) on li.ui-menu-item a >> nth=1
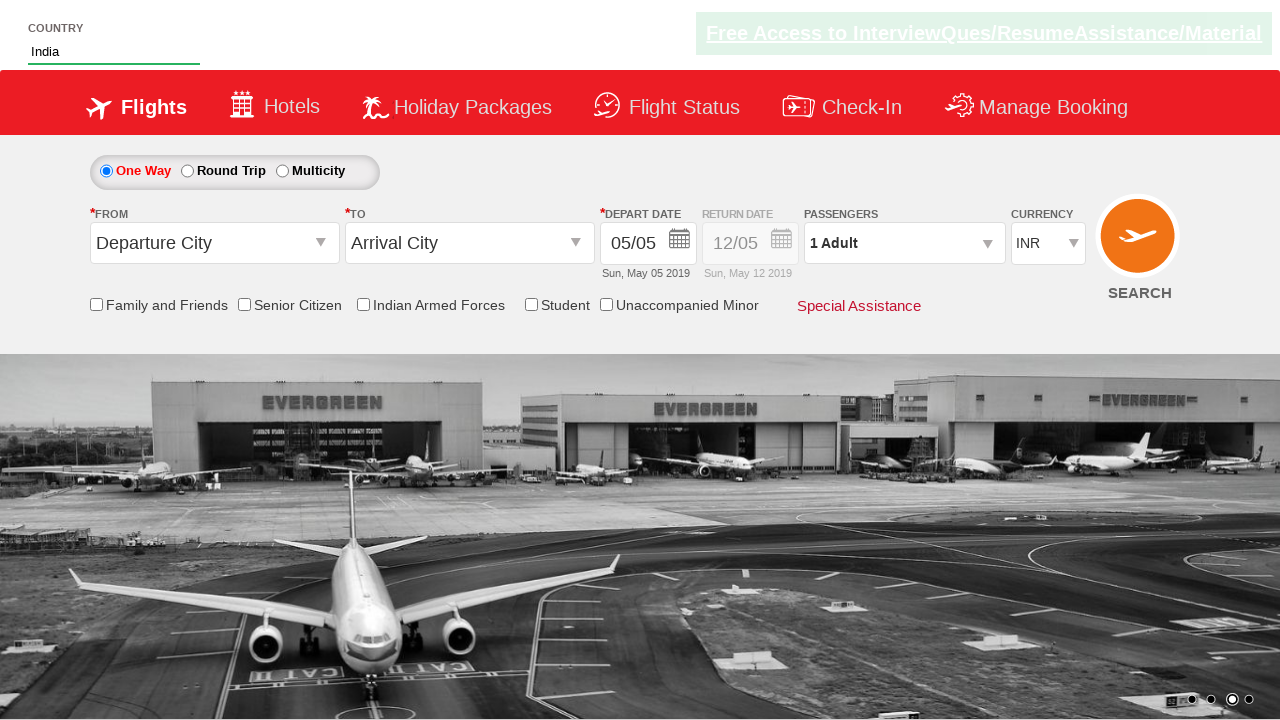

Verified that 'India' is displayed in the autosuggest field
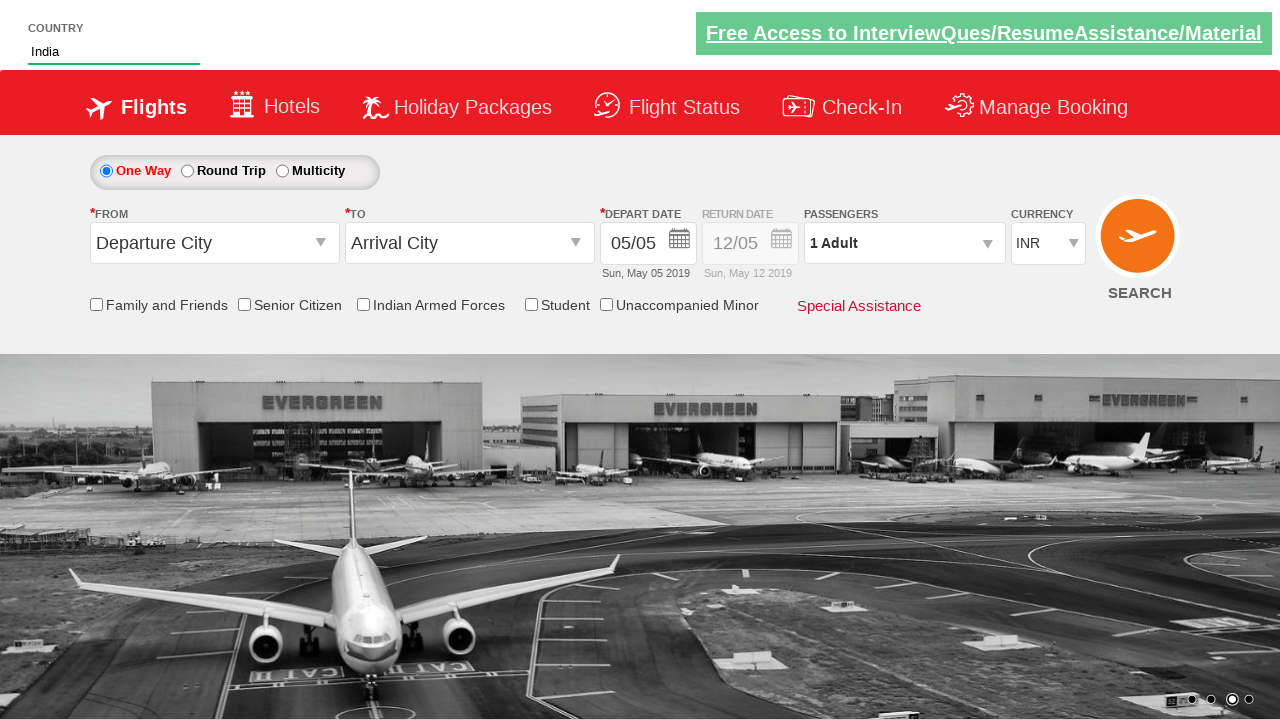

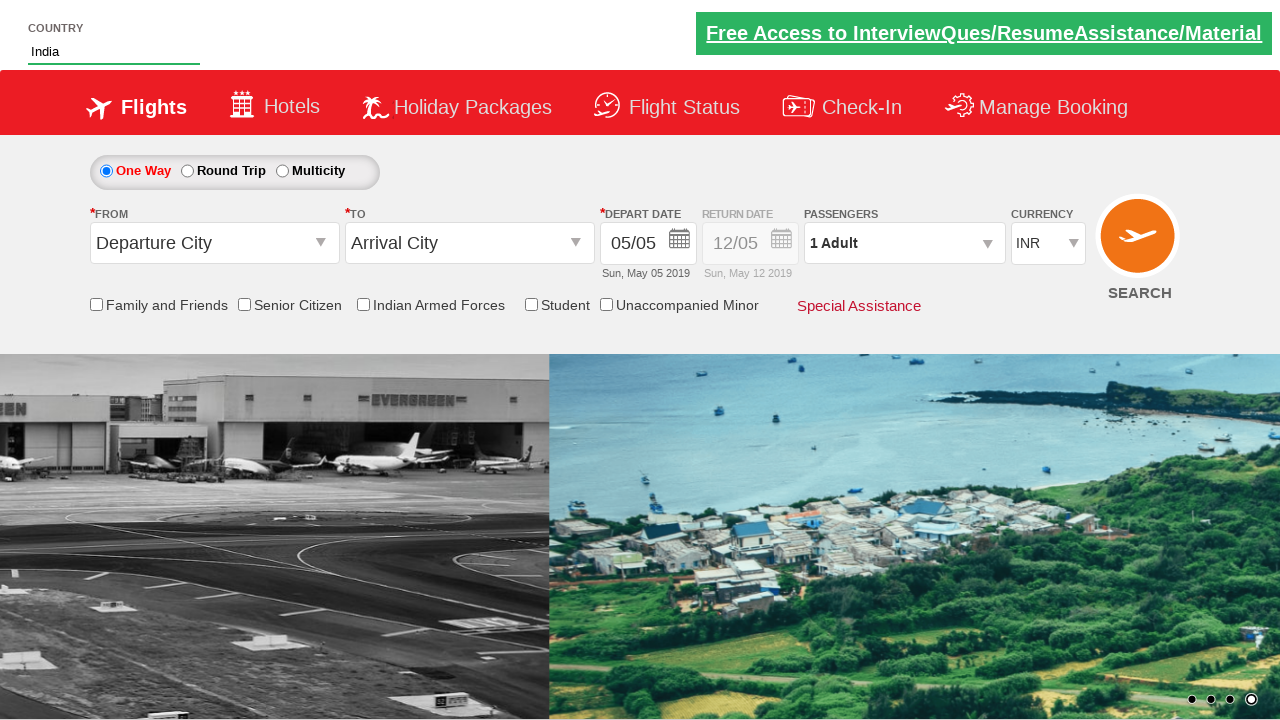